Tests JavaScript prompt dialog functionality by clicking a button, entering text into the prompt, accepting it, and verifying the result is displayed on the page

Starting URL: https://www.w3schools.com/js/tryit.asp?filename=tryjs_prompt

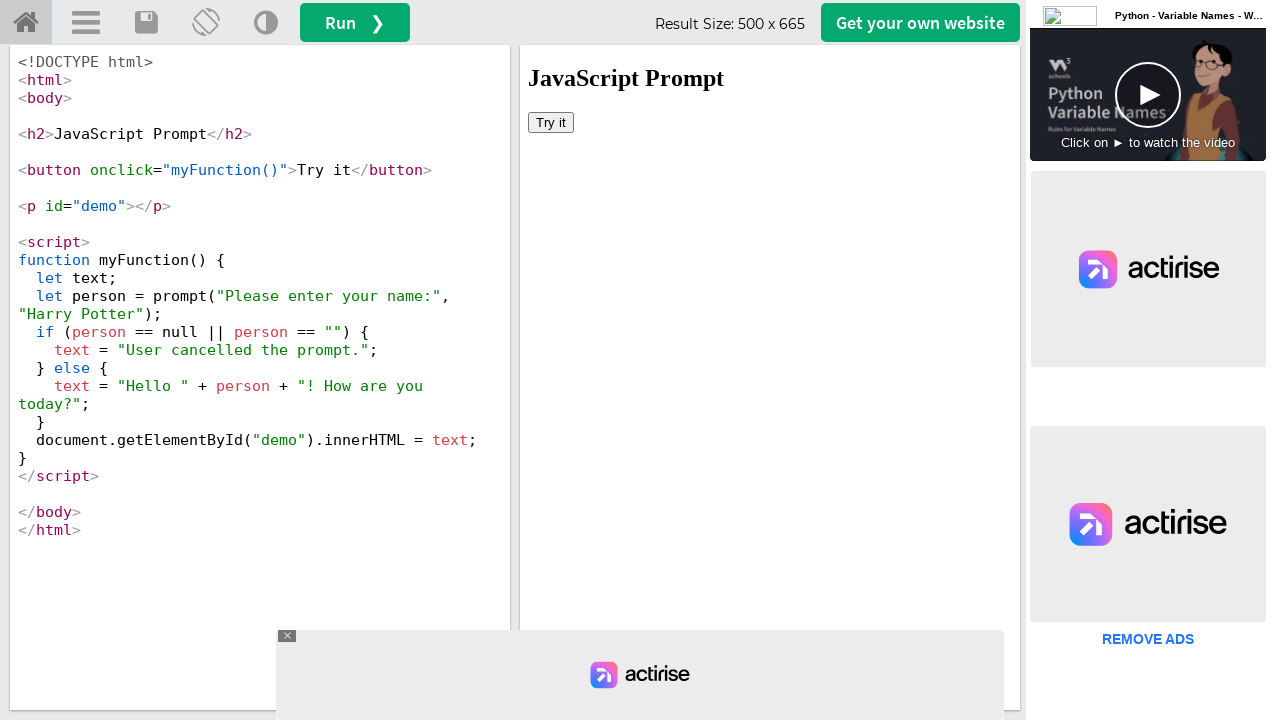

Located iframe containing the result
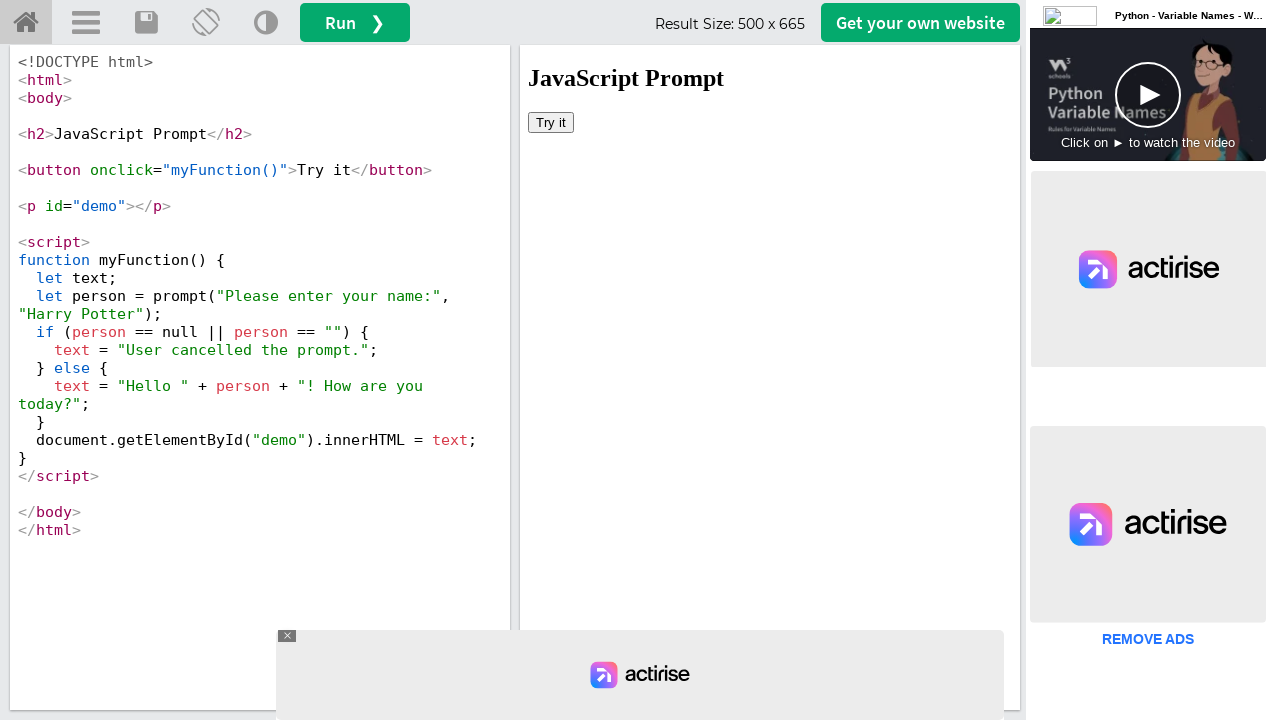

Clicked 'Try it' button to trigger JavaScript prompt dialog at (551, 122) on #iframeResult >> internal:control=enter-frame >> xpath=//button[text()='Try it']
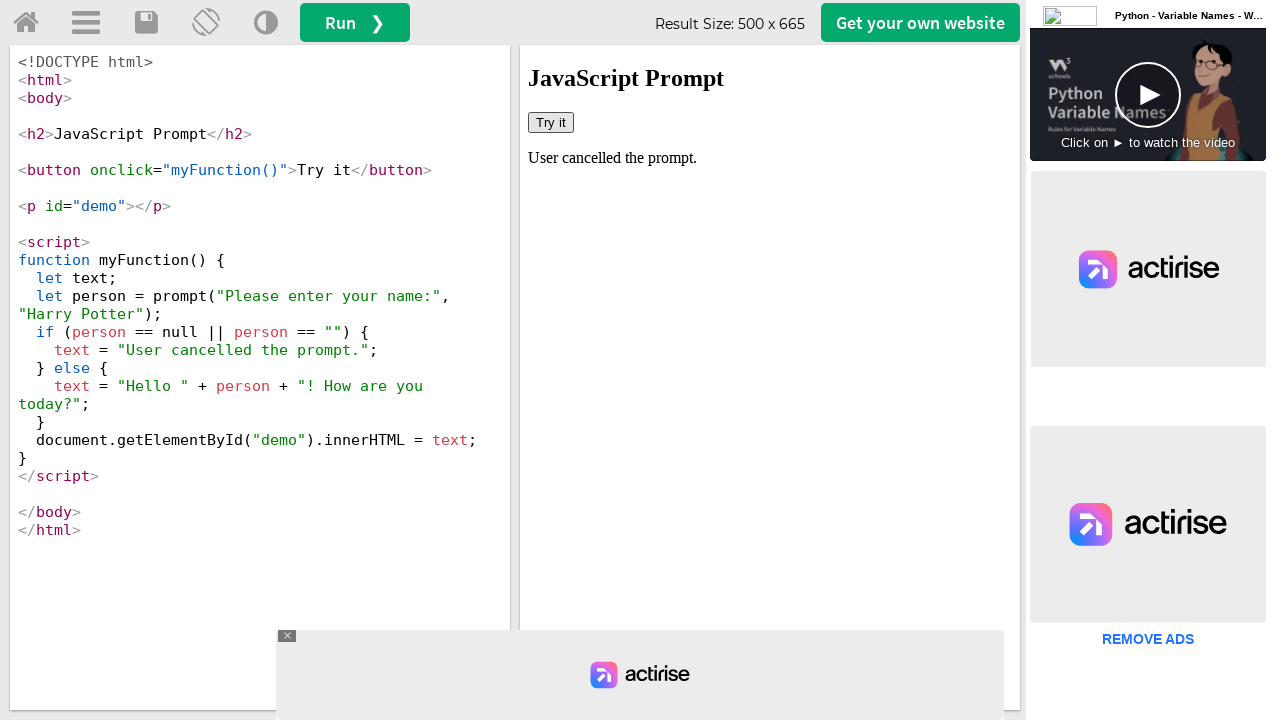

Set up dialog handler to accept prompt with text 'sandhya'
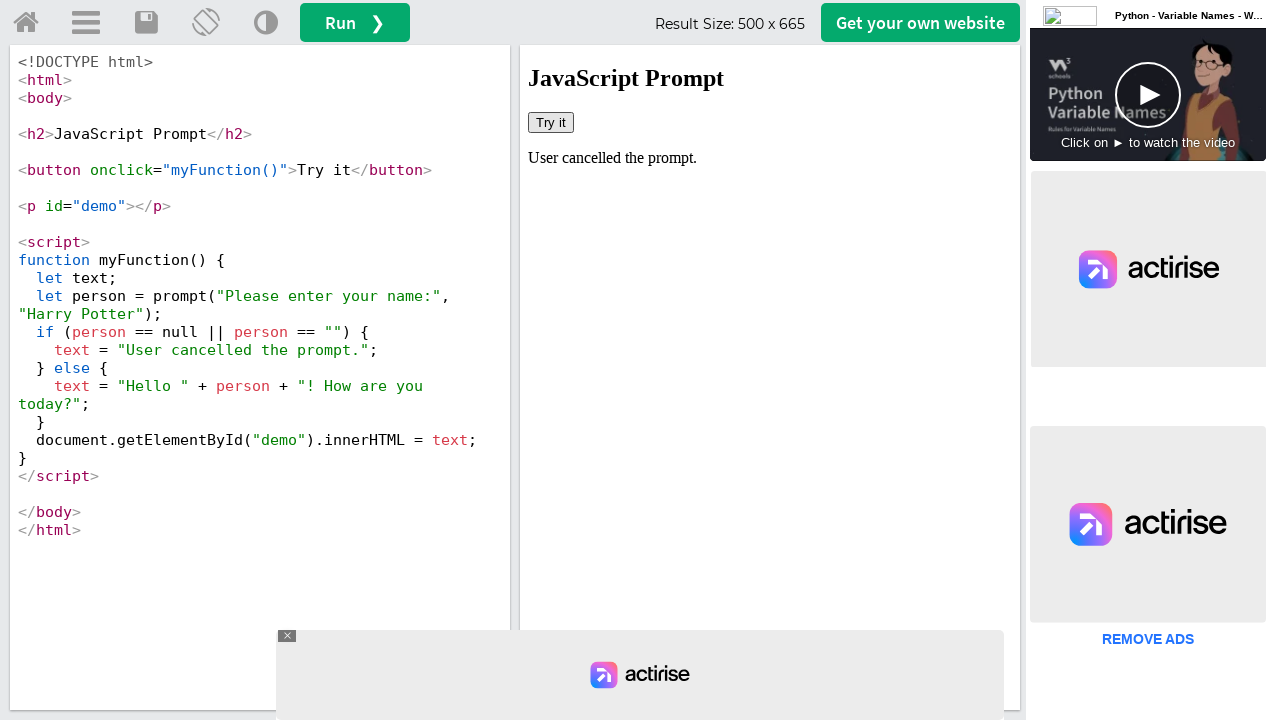

Clicked 'Try it' button again to trigger prompt with active handler at (551, 122) on #iframeResult >> internal:control=enter-frame >> xpath=//button[text()='Try it']
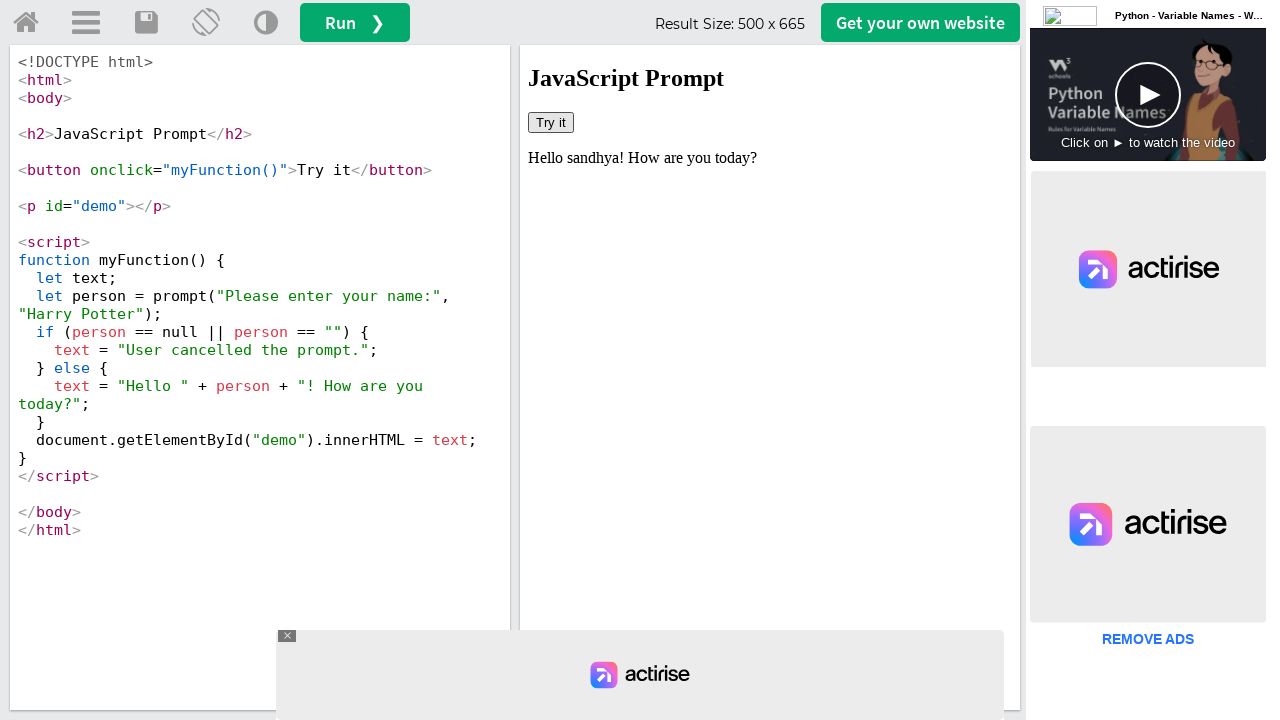

Verified result text is displayed in #demo element
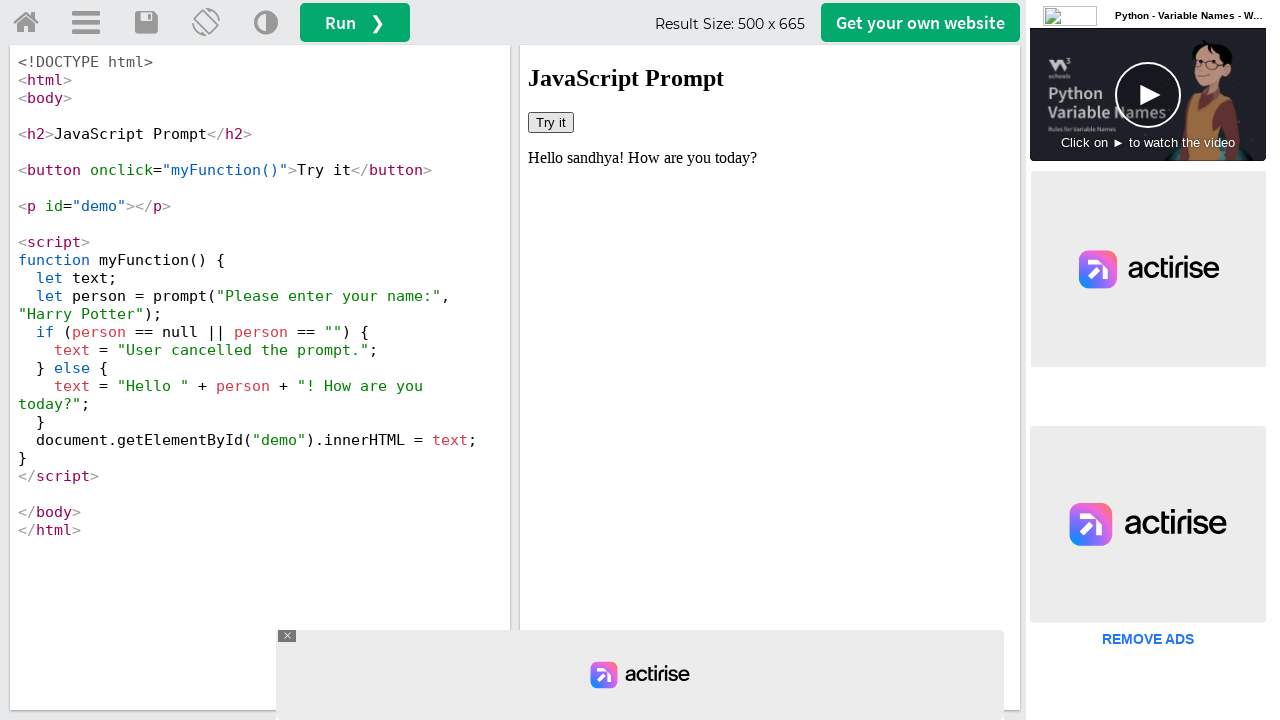

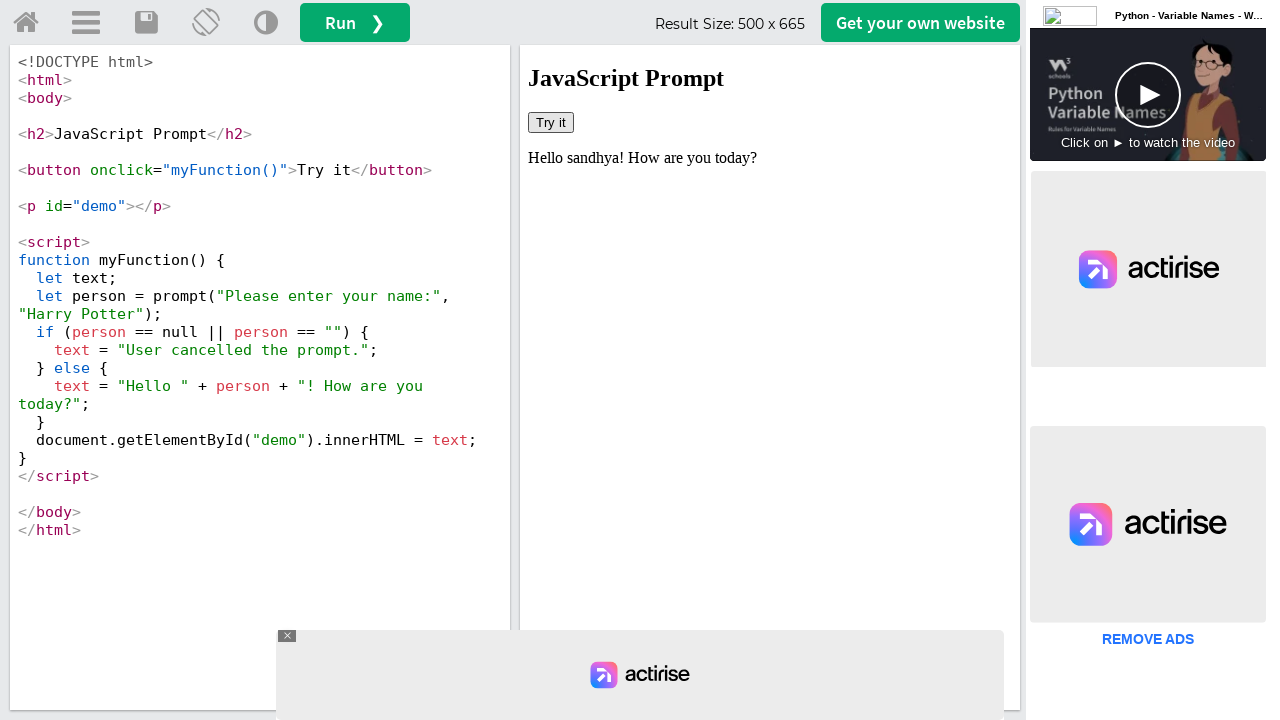